Tests handling of a simple JavaScript alert by clicking a button to trigger the alert and accepting it

Starting URL: https://demoqa.com/alerts

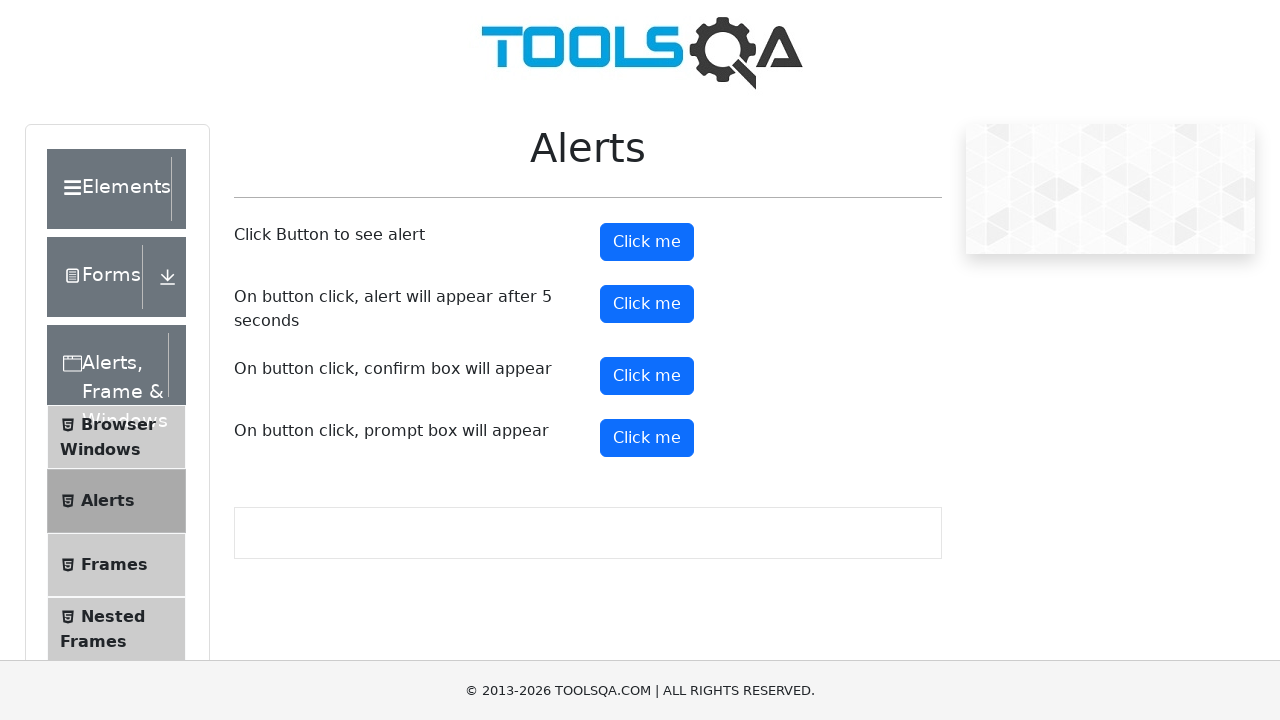

Clicked button to trigger simple alert at (647, 242) on #alertButton
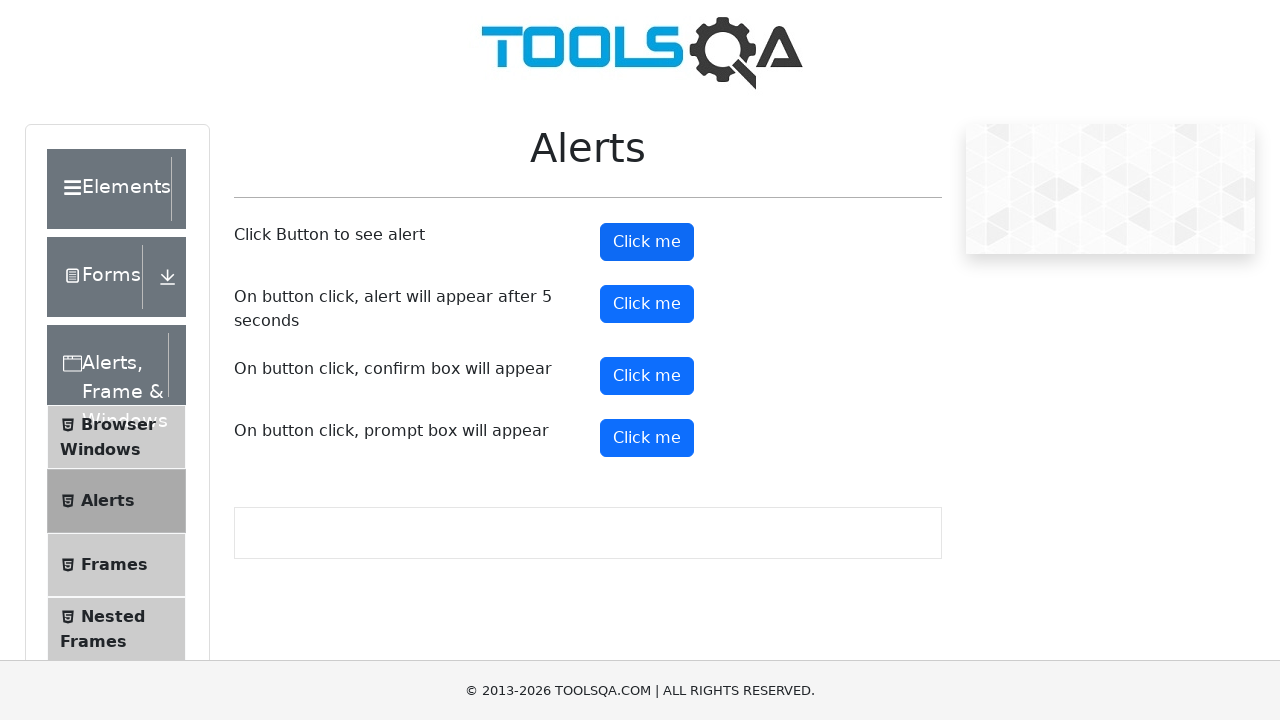

Set up dialog handler to accept alert
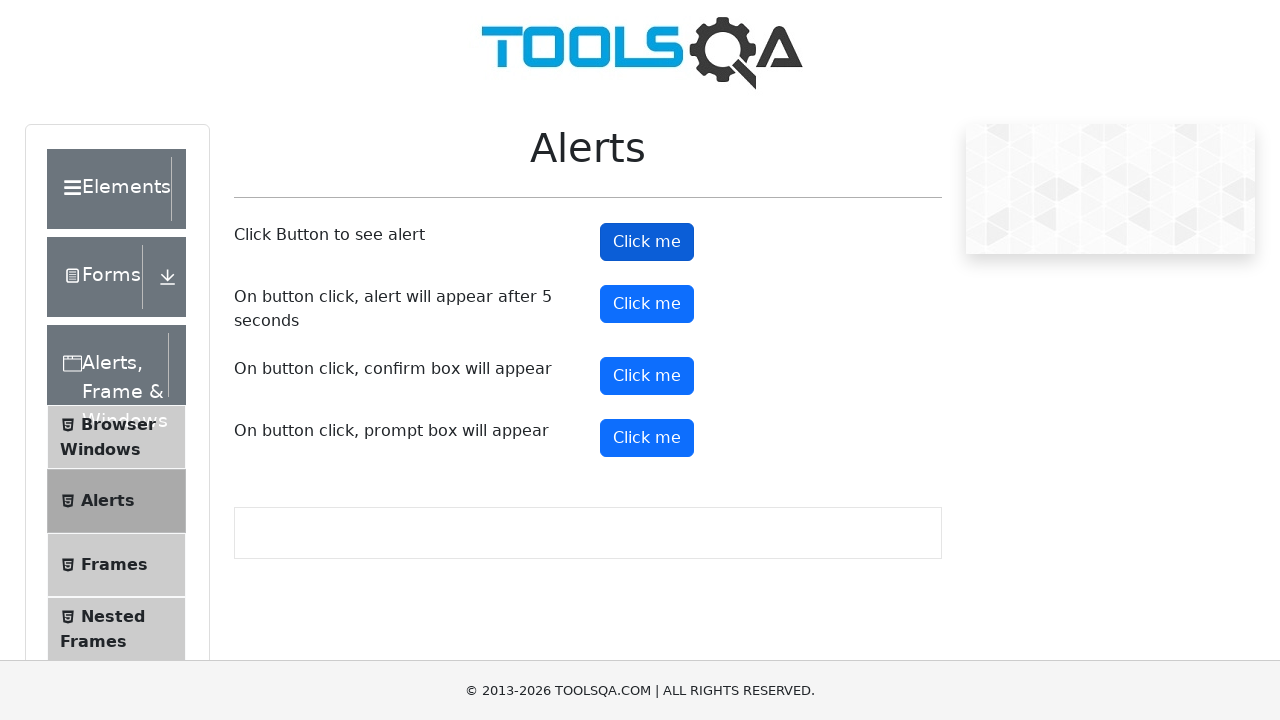

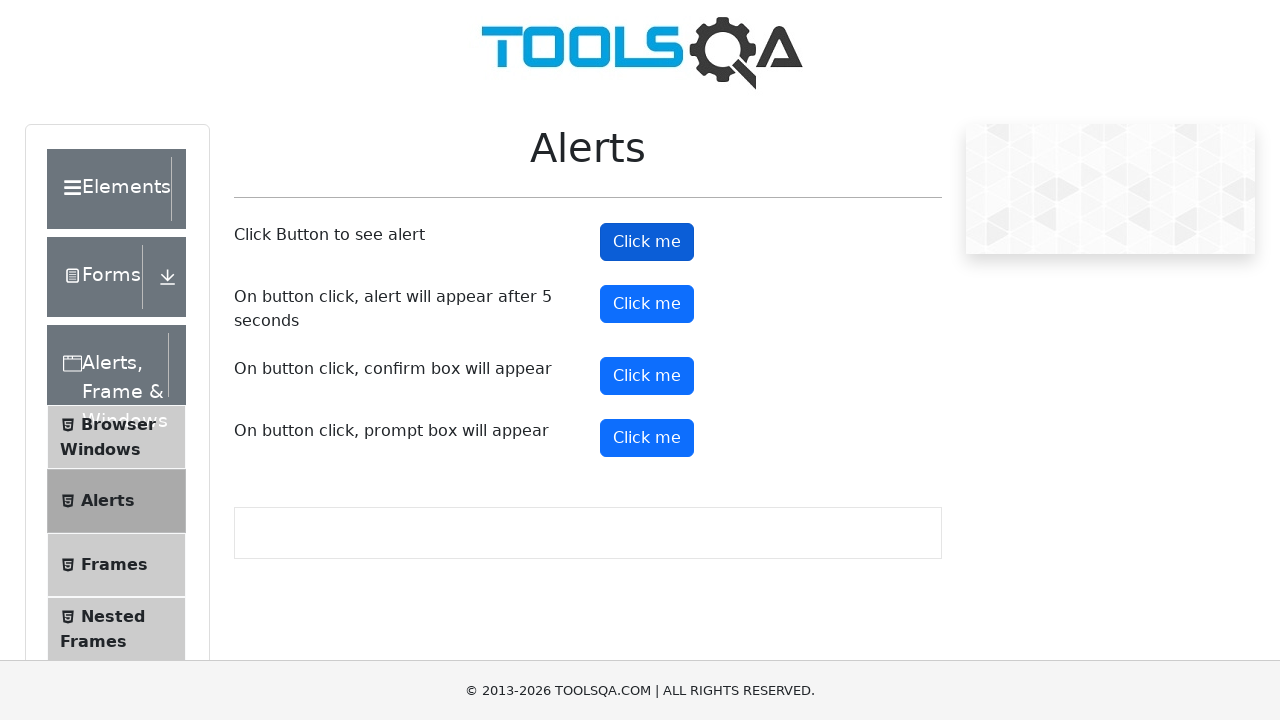